Tests that the website logo is clickable by navigating to the demo store and clicking the logo image in the header

Starting URL: https://www.demoblaze.com/

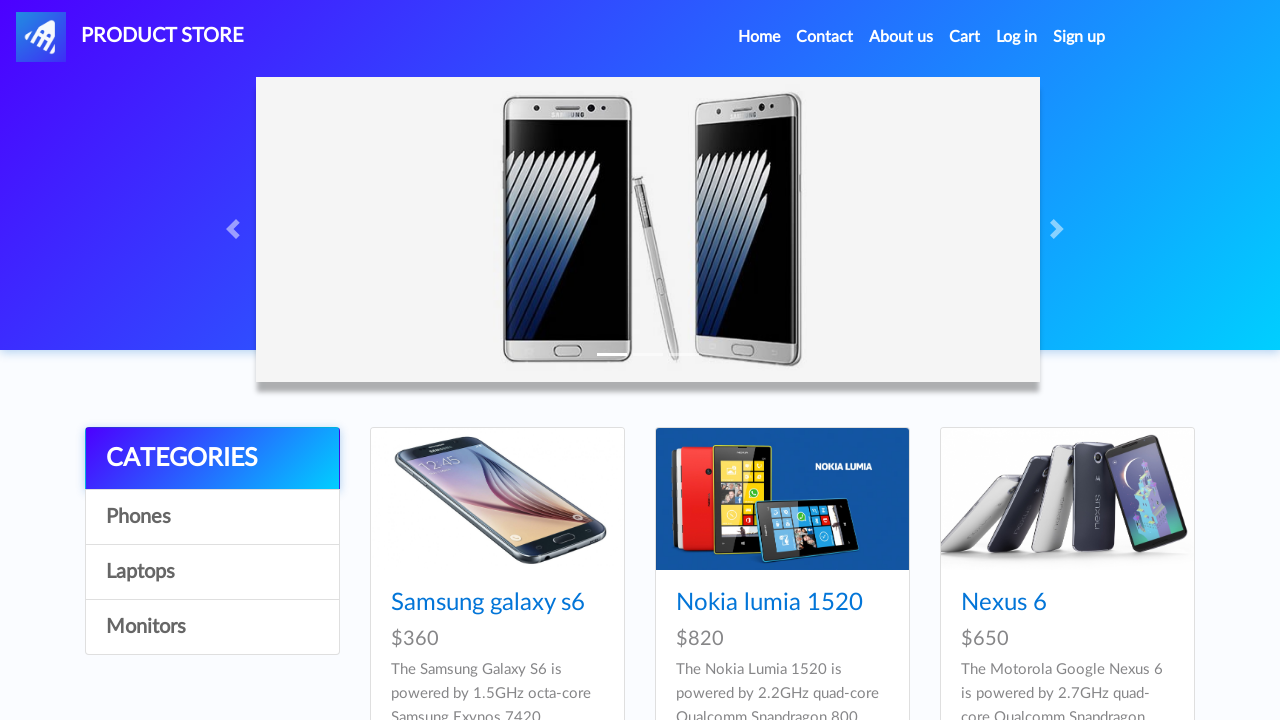

Navigated to demo store at https://www.demoblaze.com/
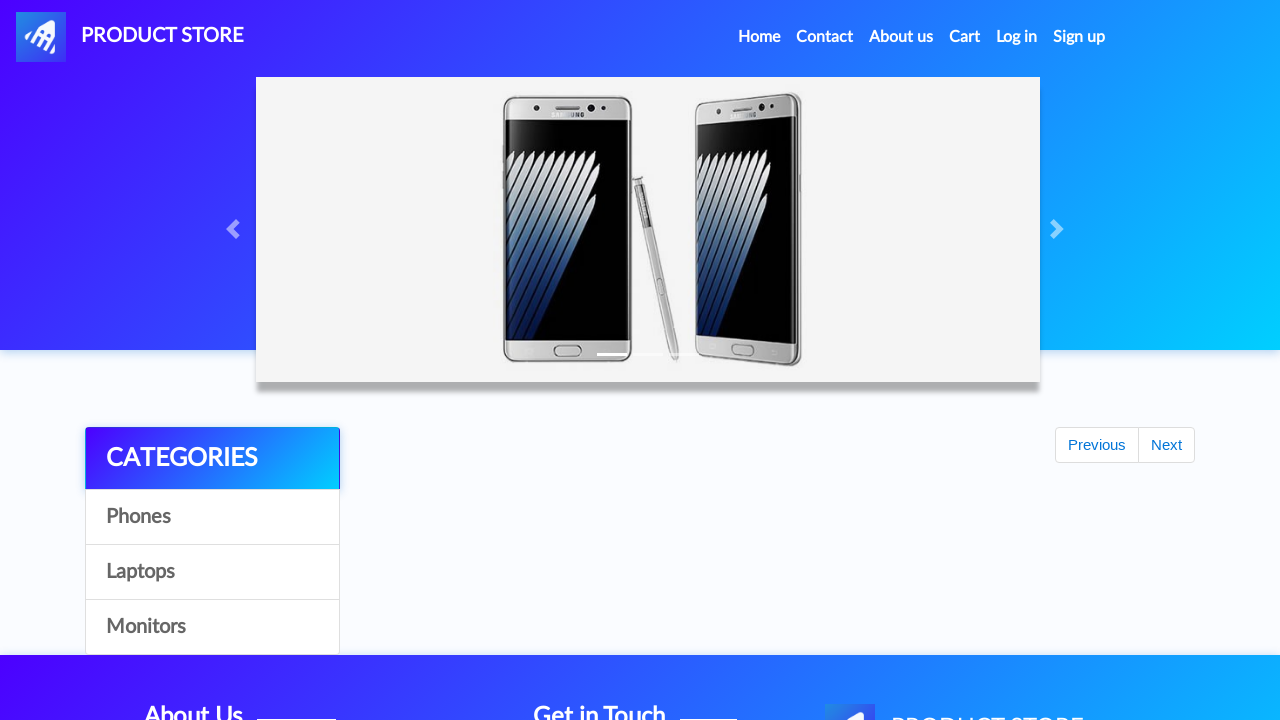

Clicked the logo image in the header at (41, 37) on xpath=//*[@id='nava']/img
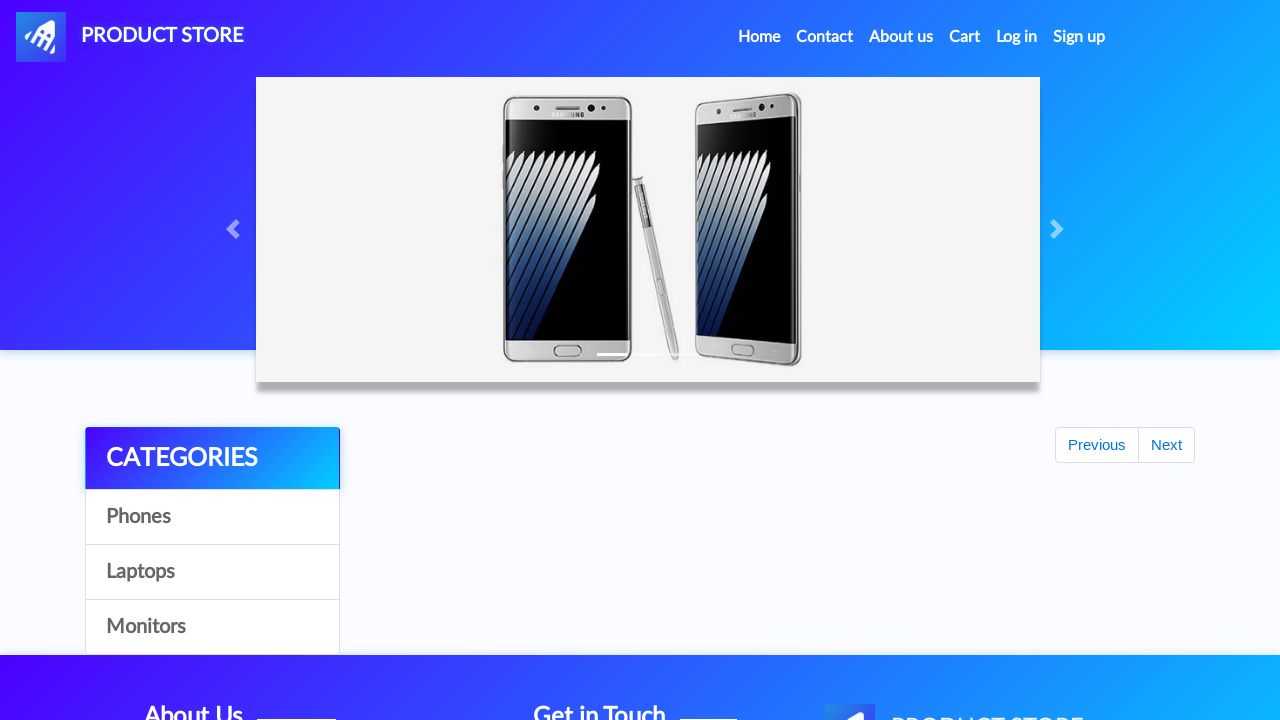

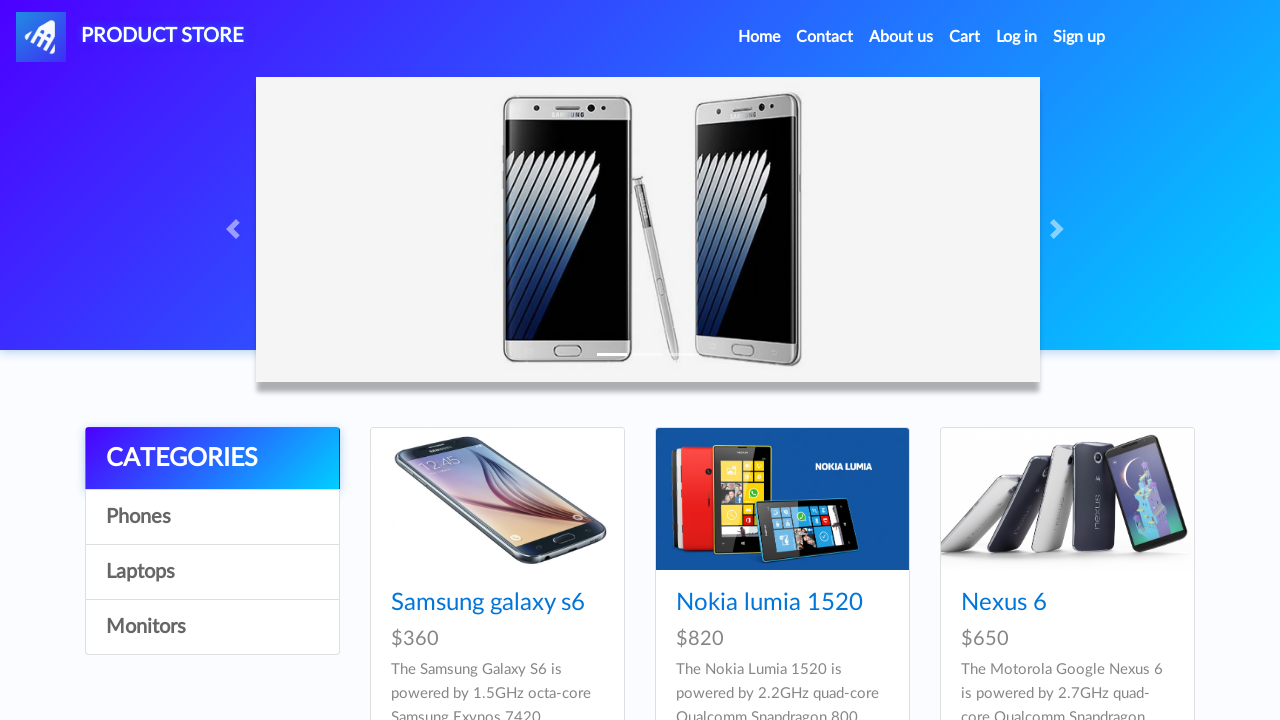